Tests the forgot password flow by clicking the forgot password link and filling out the password reset form with email, new password, and password confirmation fields.

Starting URL: https://rahulshettyacademy.com/client

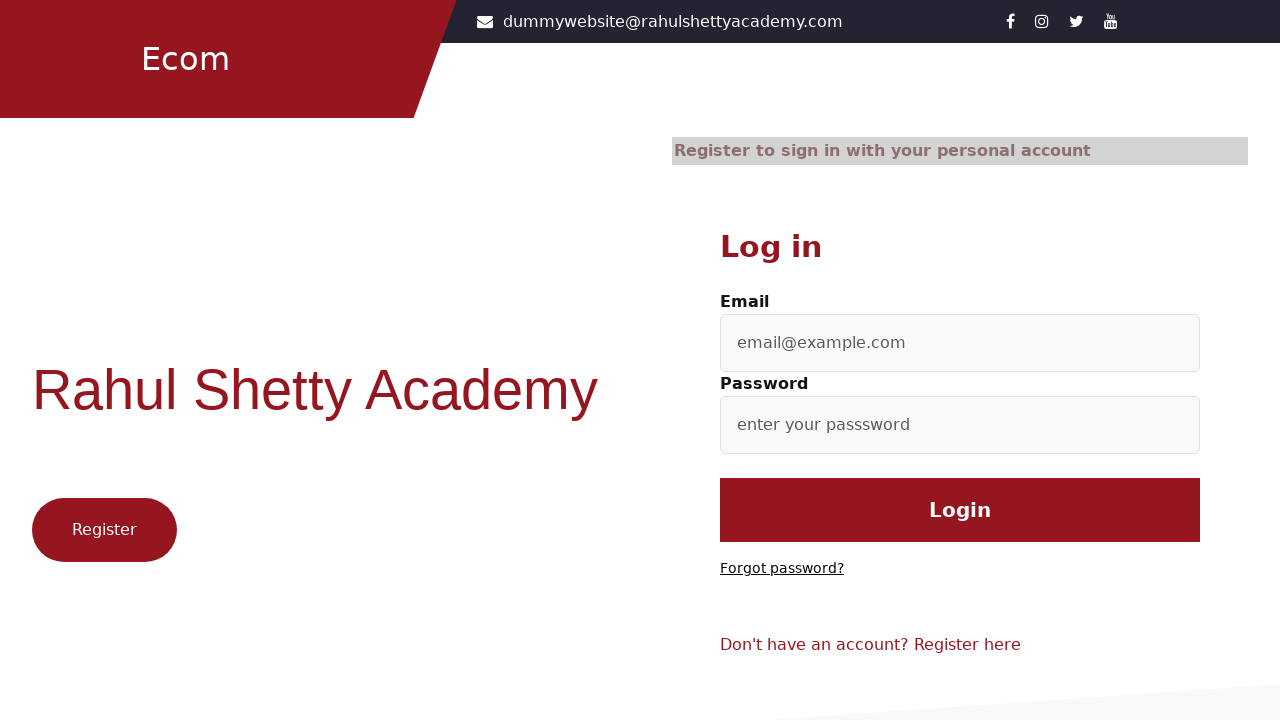

Clicked 'Forgot password?' link at (782, 569) on text=Forgot password?
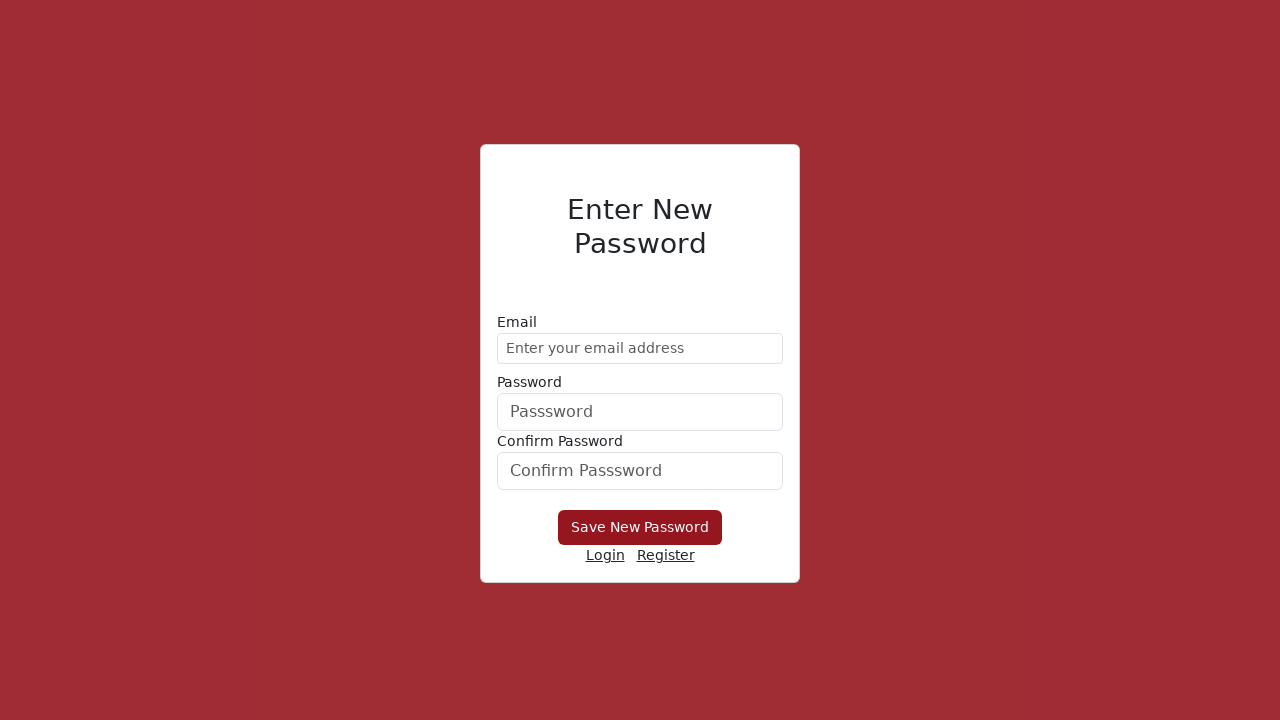

Filled email field with 'marcus.chen@example.com' on input[type='email']
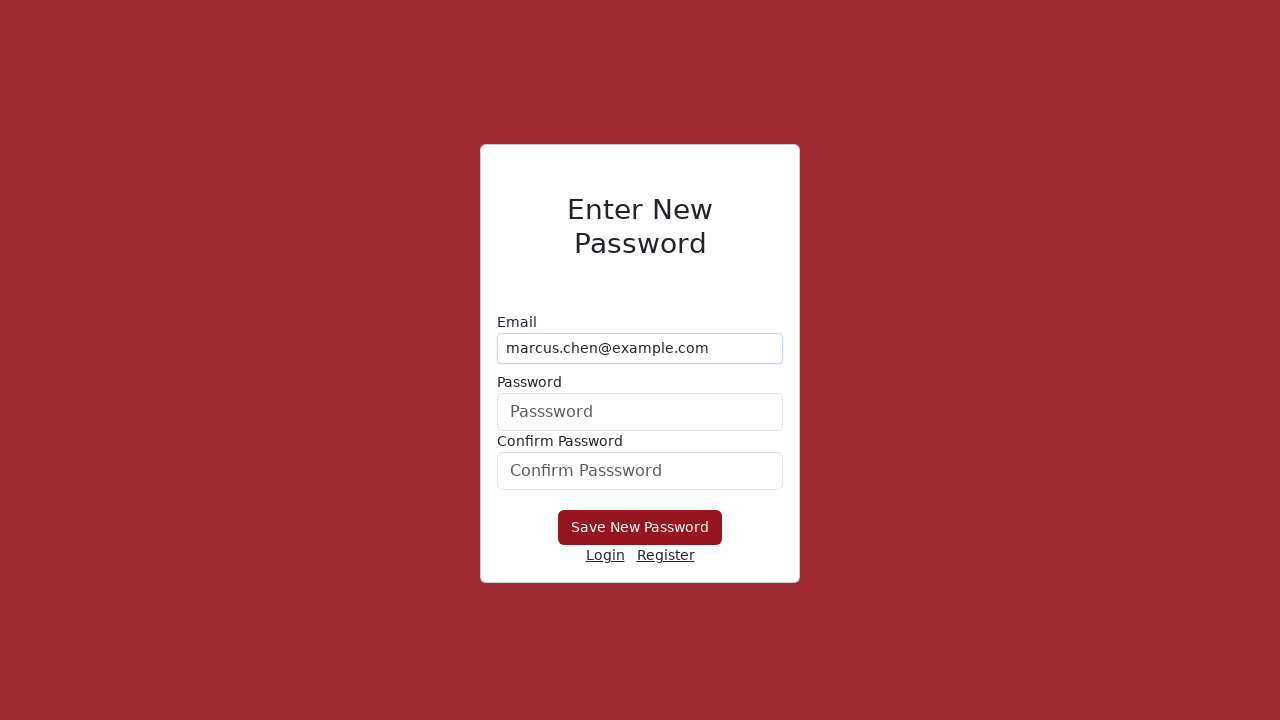

Filled new password field with 'SecurePass#456' on input[type='password']
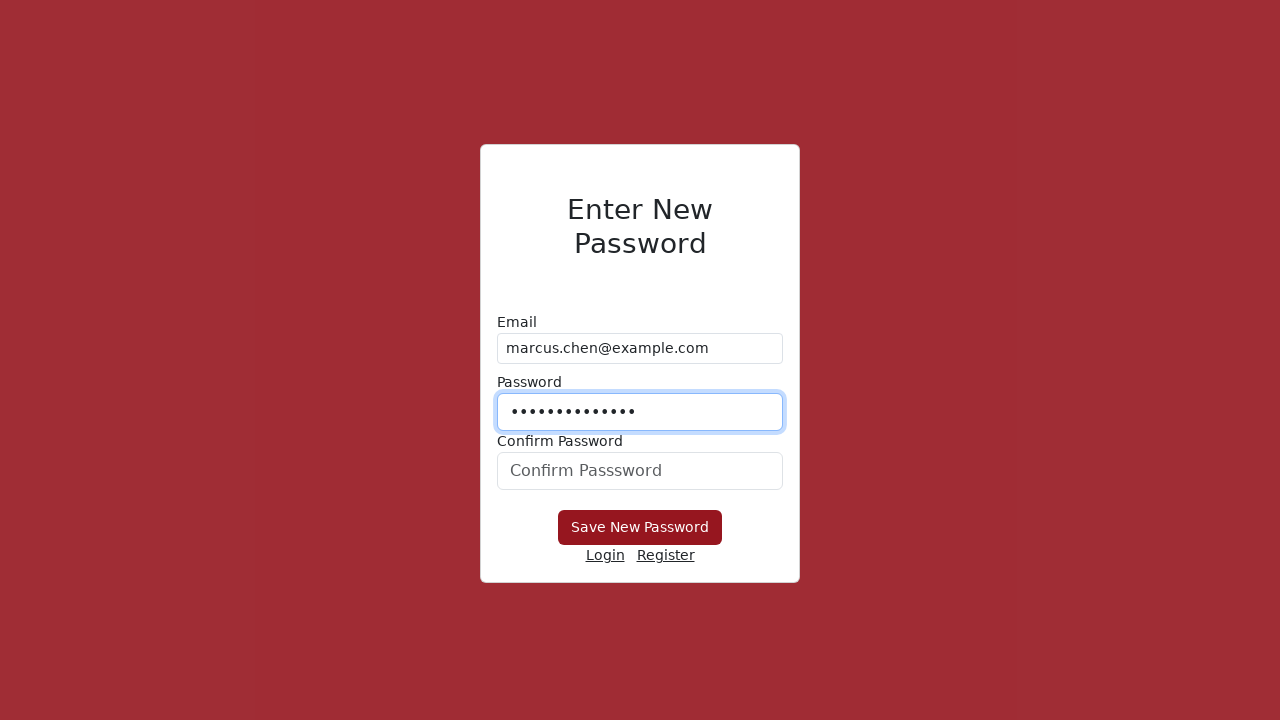

Filled confirm password field with 'SecurePass#456' on #confirmPassword
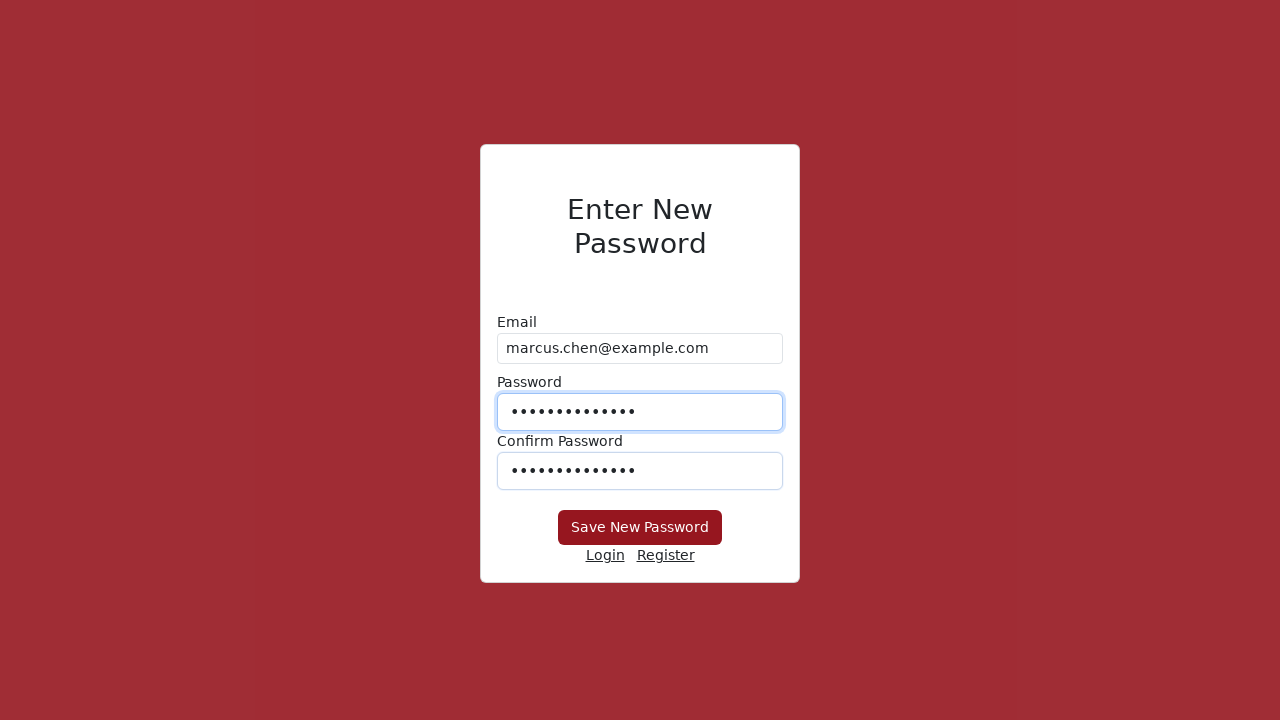

Clicked submit button to reset password at (640, 528) on button[type='submit']
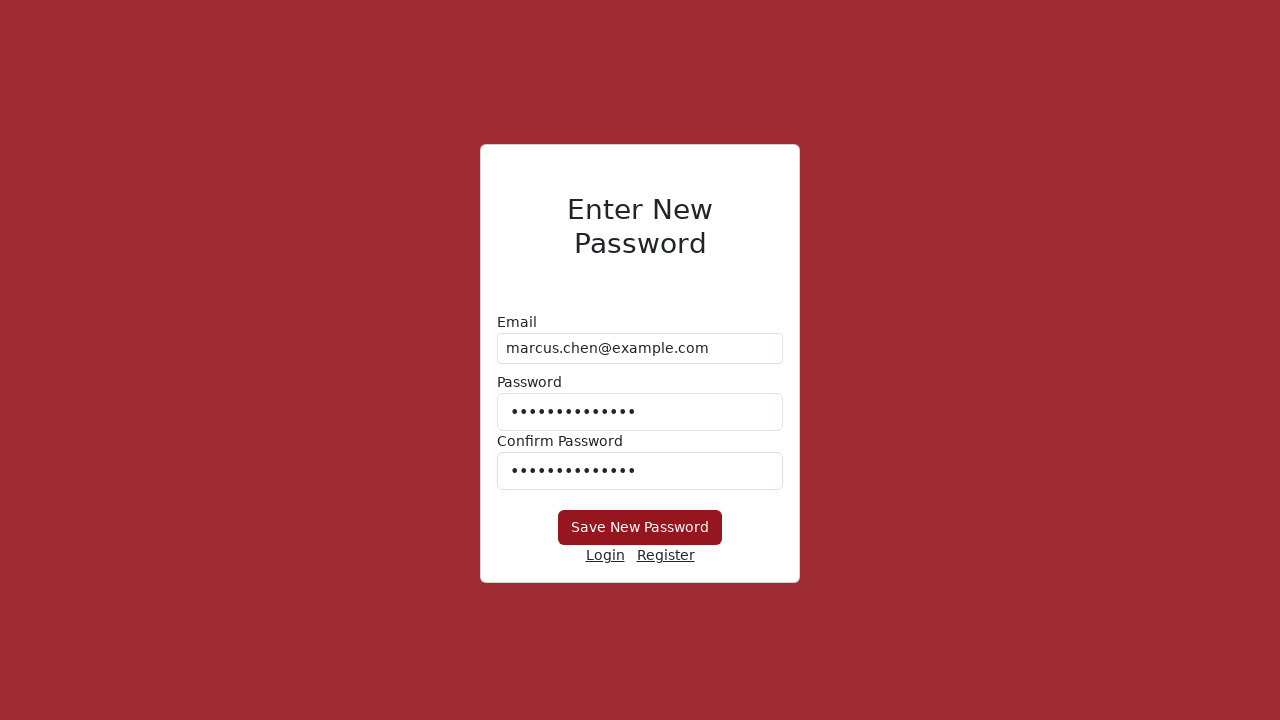

Waited 2 seconds for password reset response
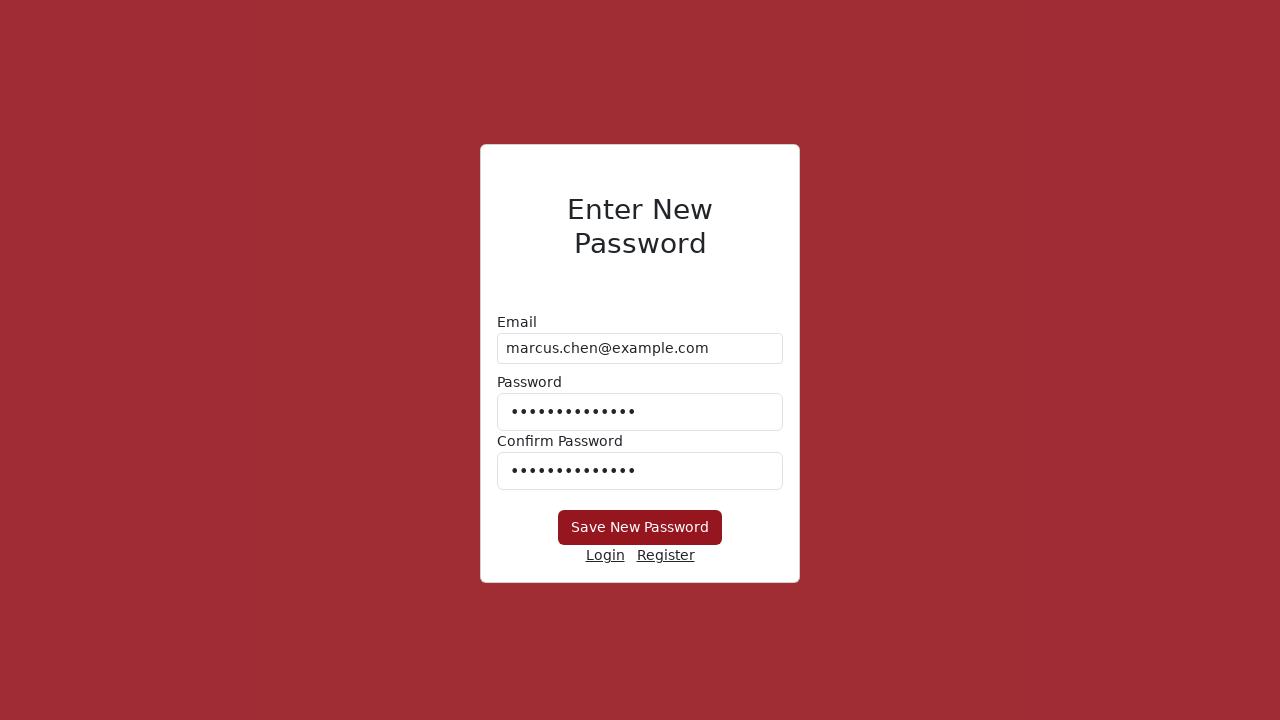

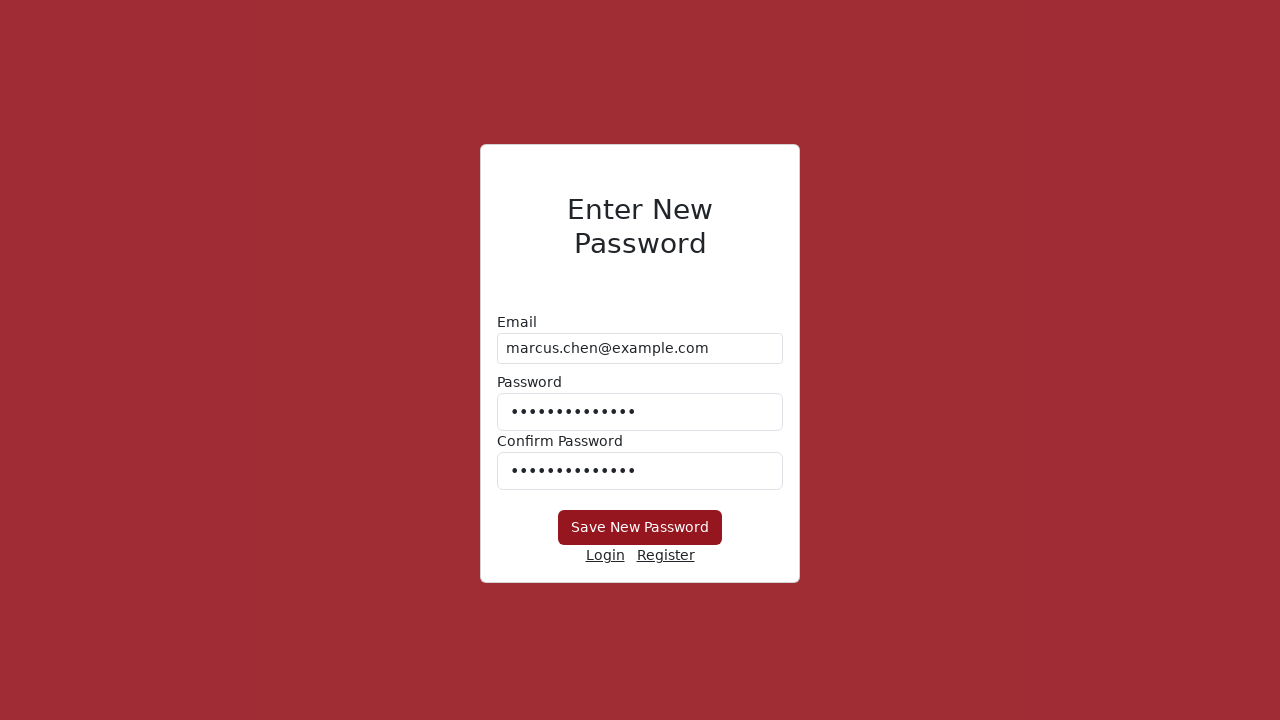